Tests deleting an element by first adding one, then clicking the delete button and verifying the element count decreases

Starting URL: https://the-internet.herokuapp.com/add_remove_elements/

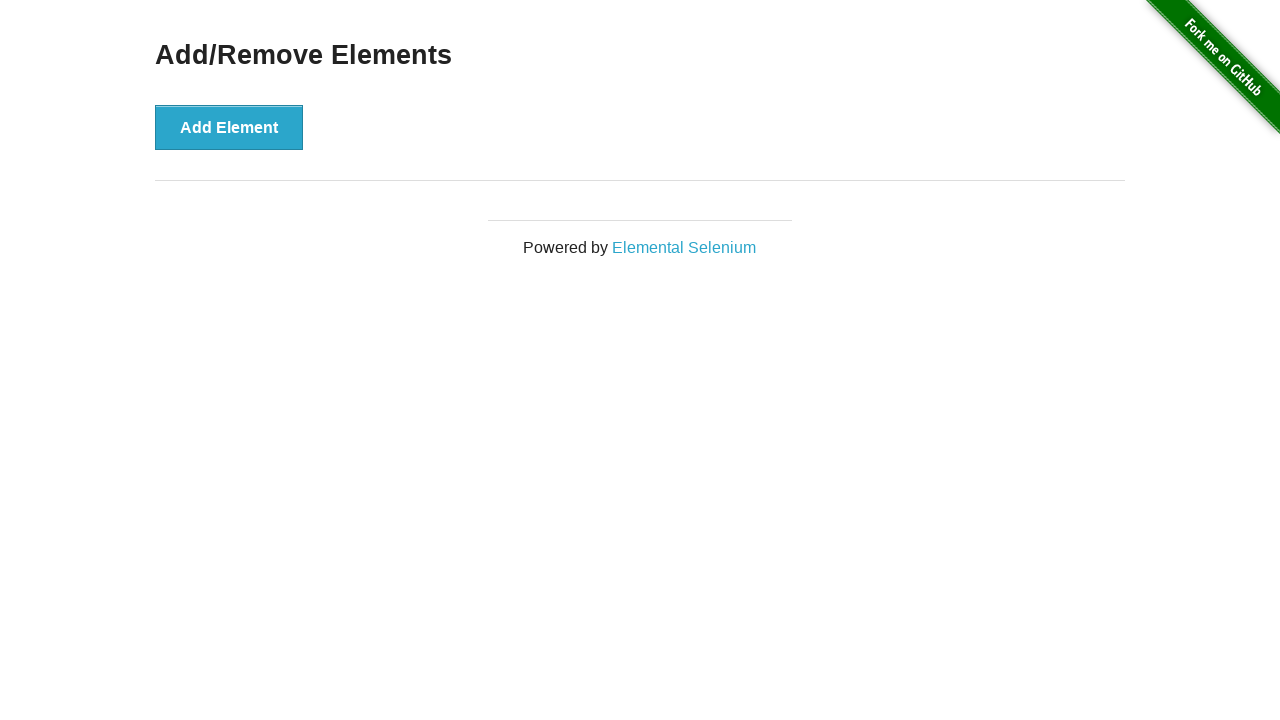

Clicked 'Add Element' button to add an element at (229, 127) on xpath=//button[contains(text(), "Add Element")]
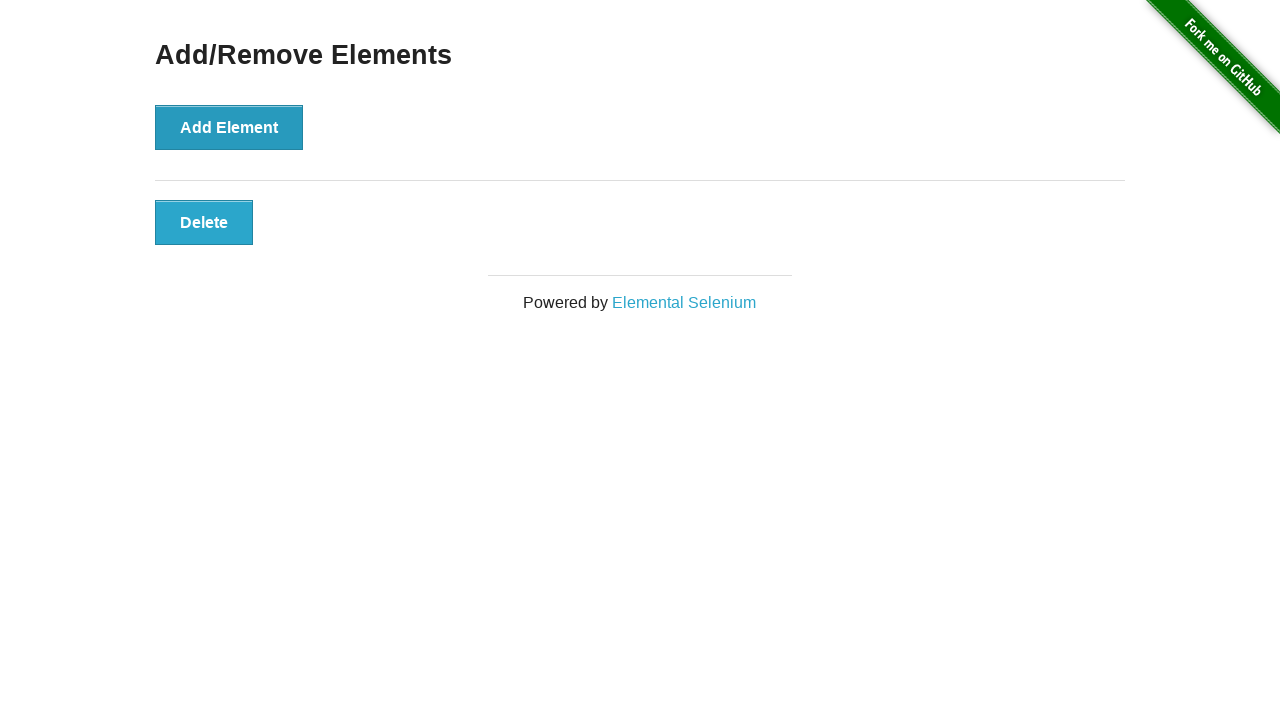

Retrieved initial element count: 1
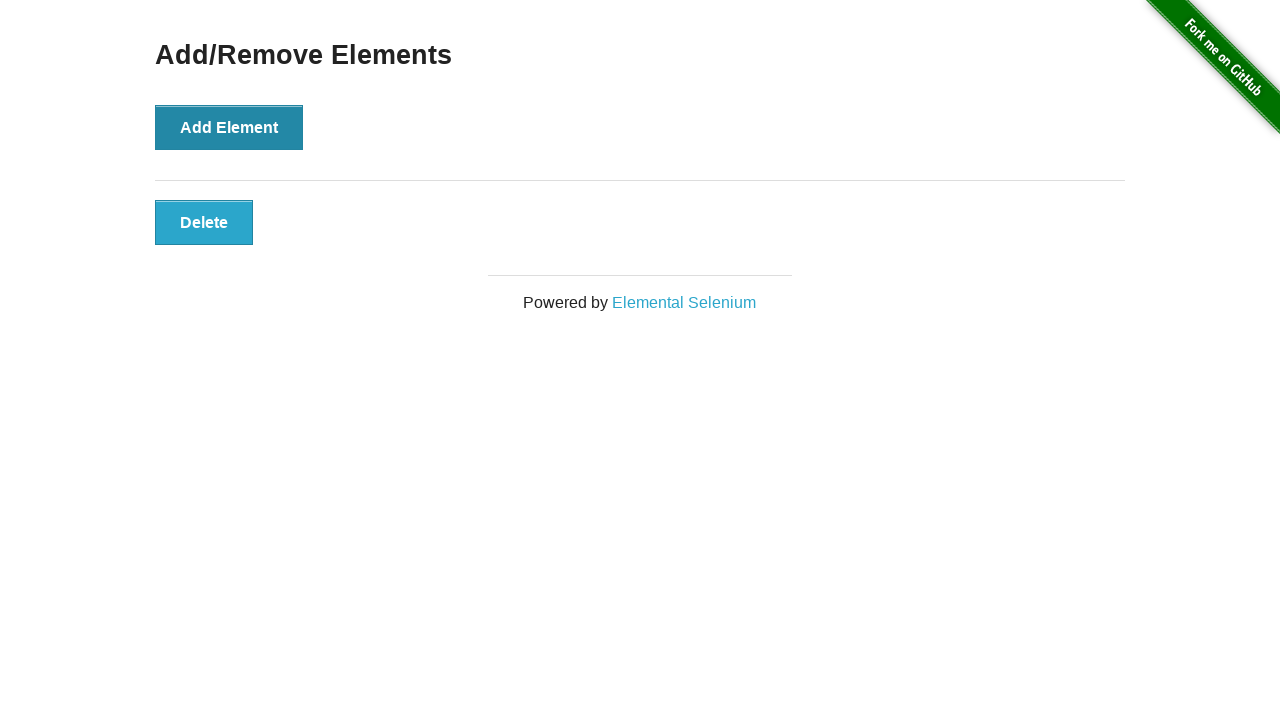

Clicked delete button on the first added element at (204, 222) on .added-manually
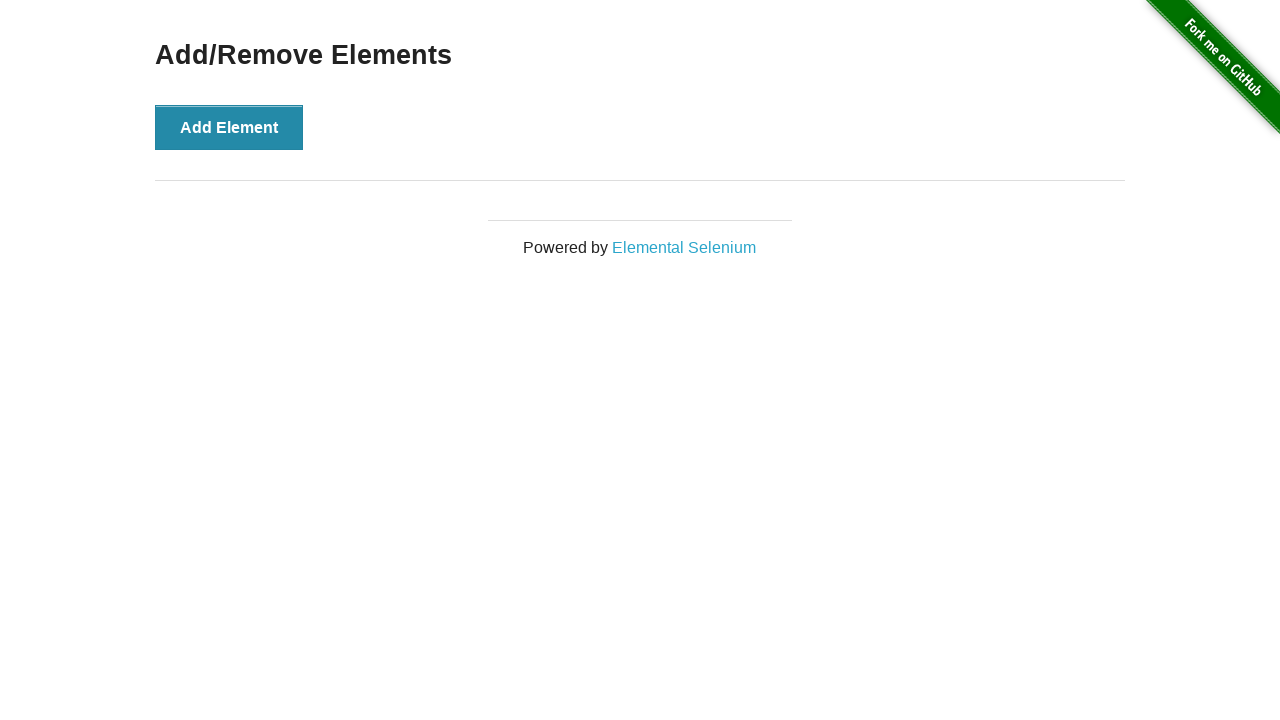

Retrieved final element count: 0
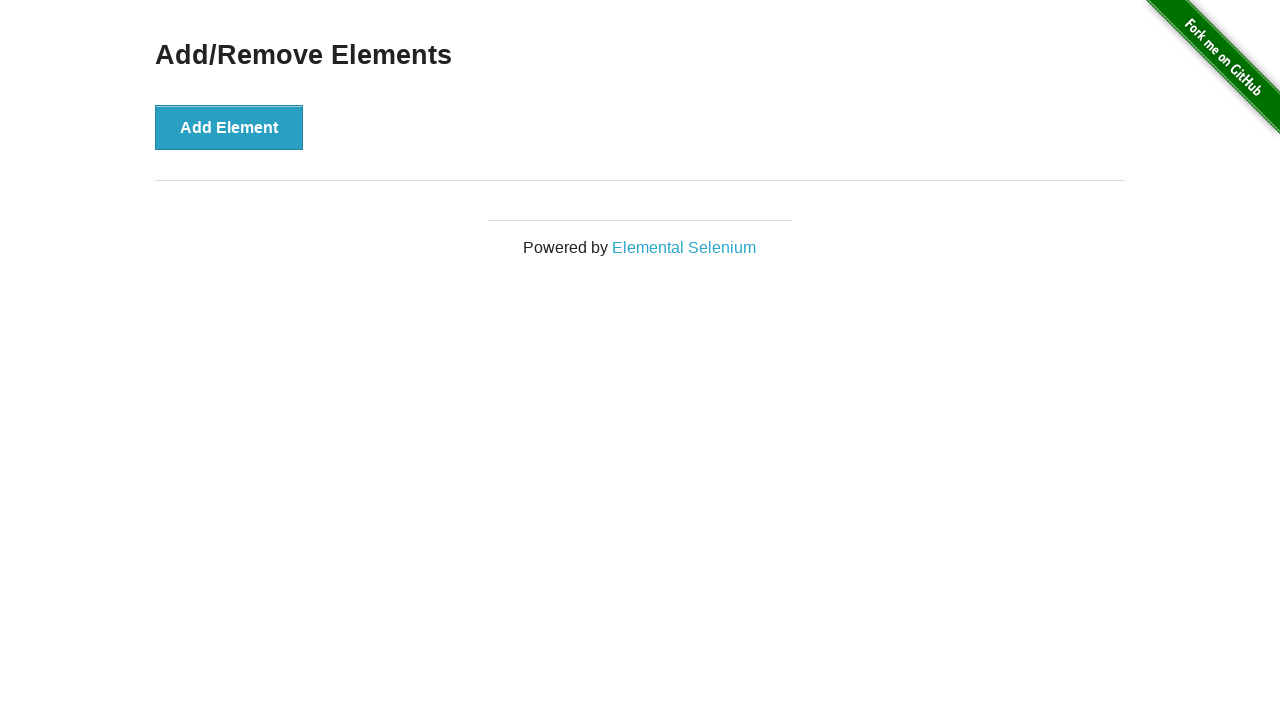

Verified that element count decreased by 1 after deletion
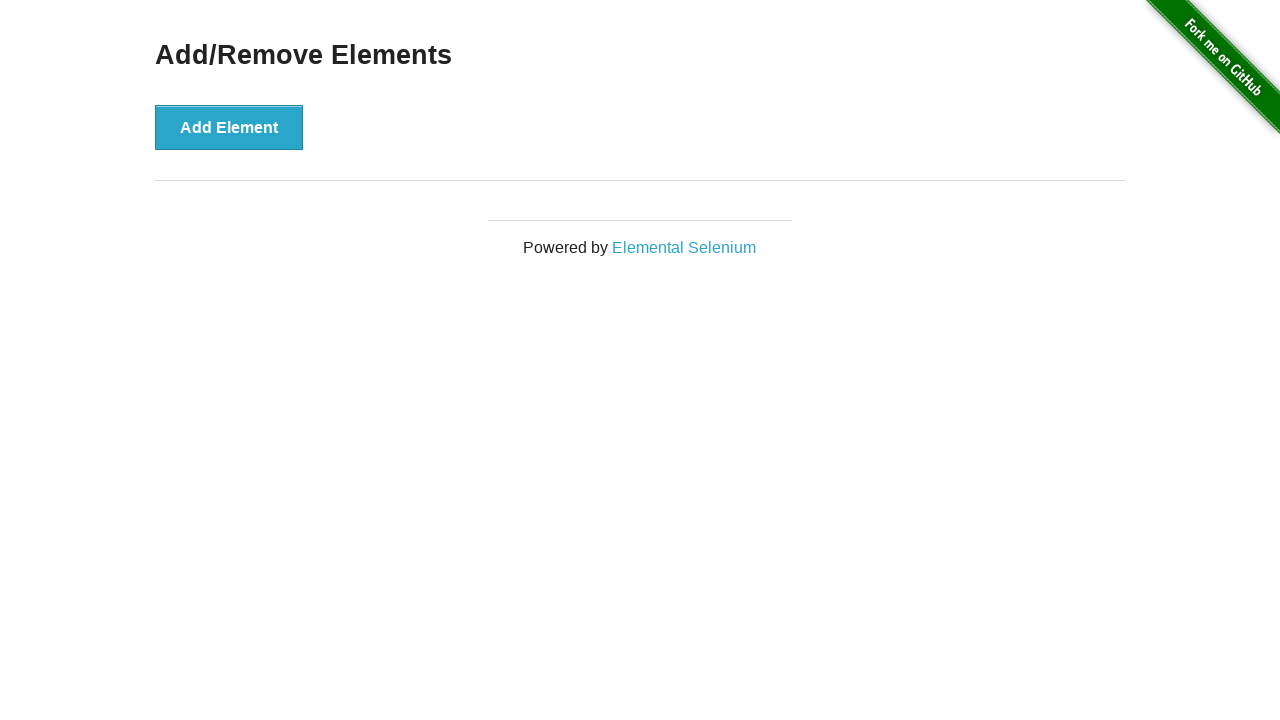

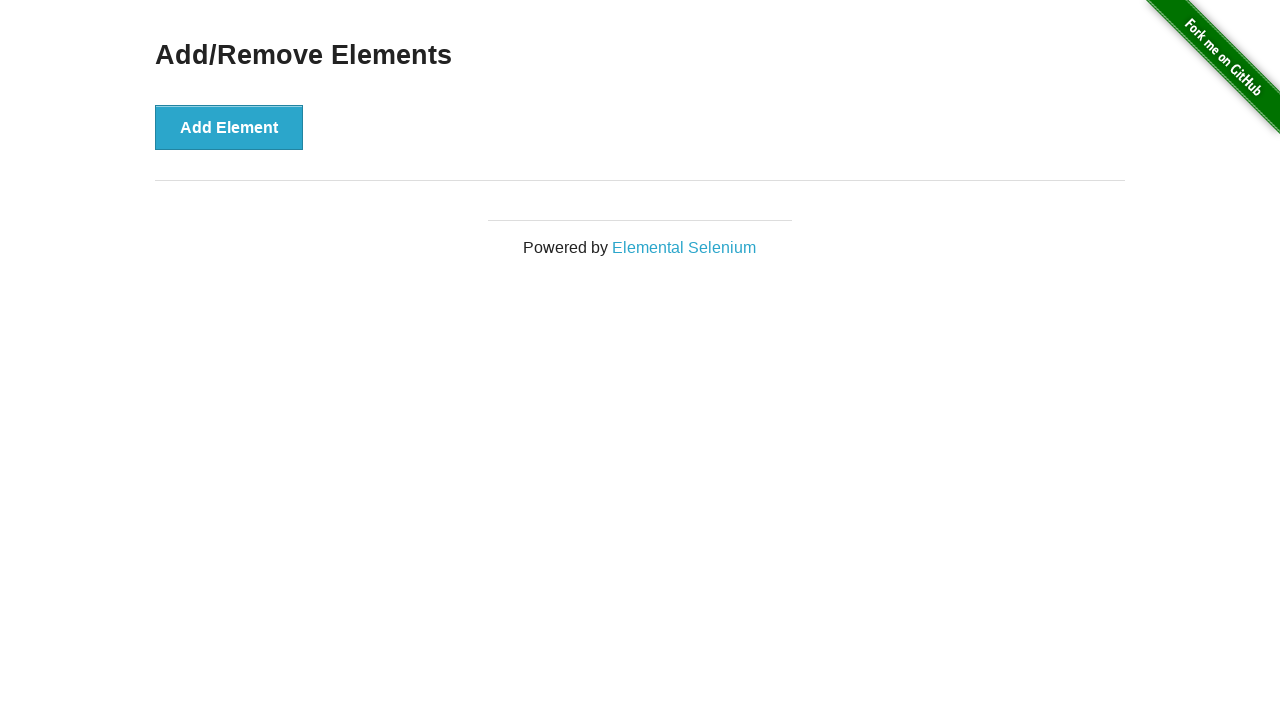